Tests sorting a data table with class attributes by clicking the dues column header and verifying ascending order

Starting URL: http://the-internet.herokuapp.com/tables

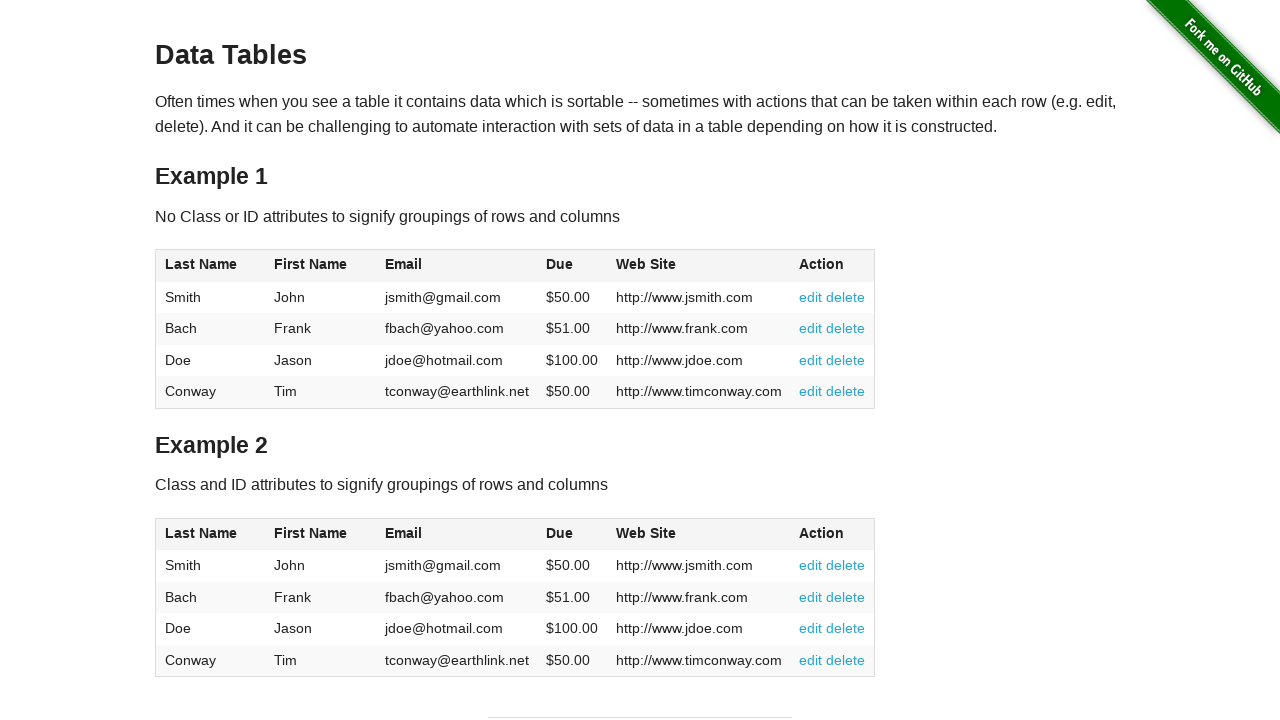

Navigated to the tables page
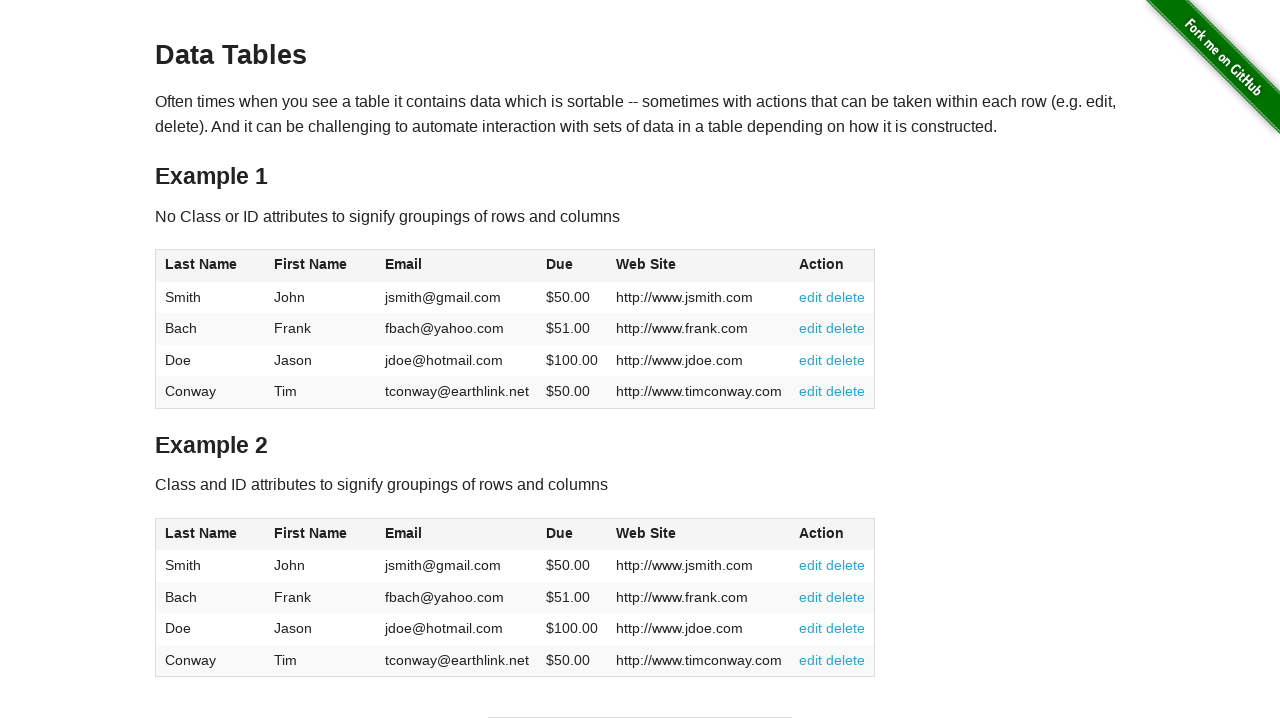

Clicked the dues column header to sort ascending at (560, 533) on #table2 thead .dues
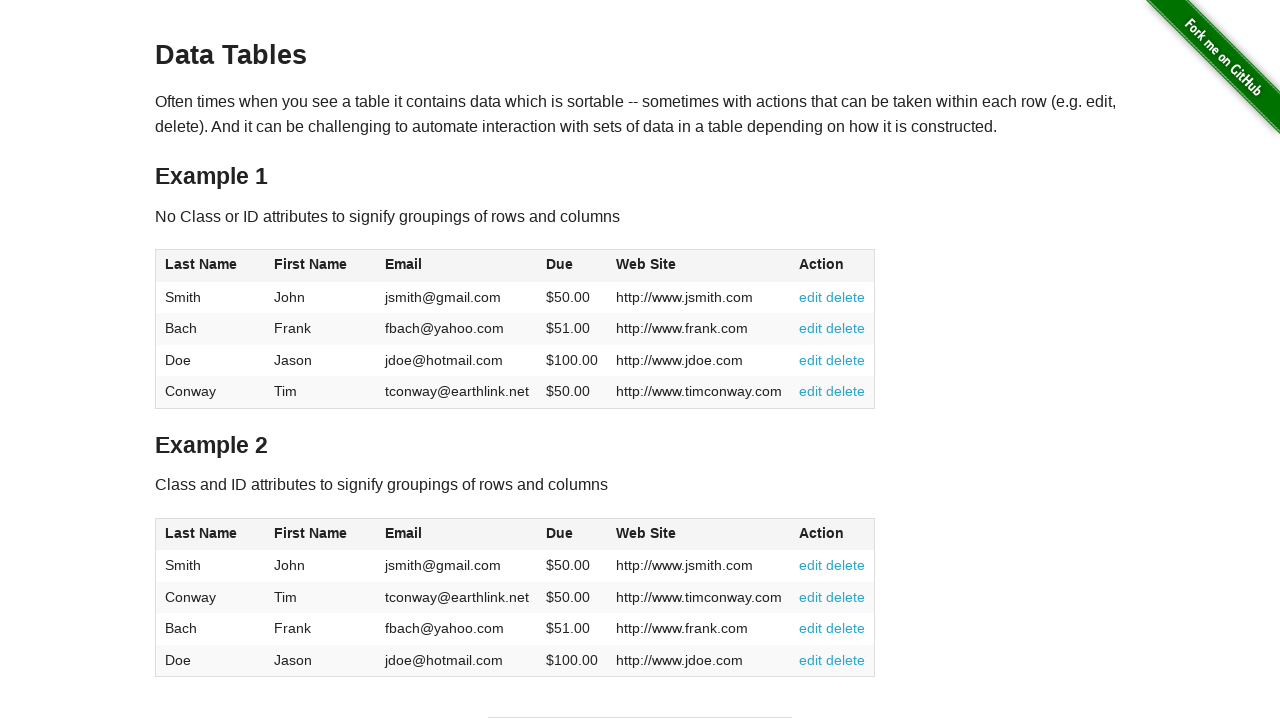

Data table sorted in ascending order by dues column
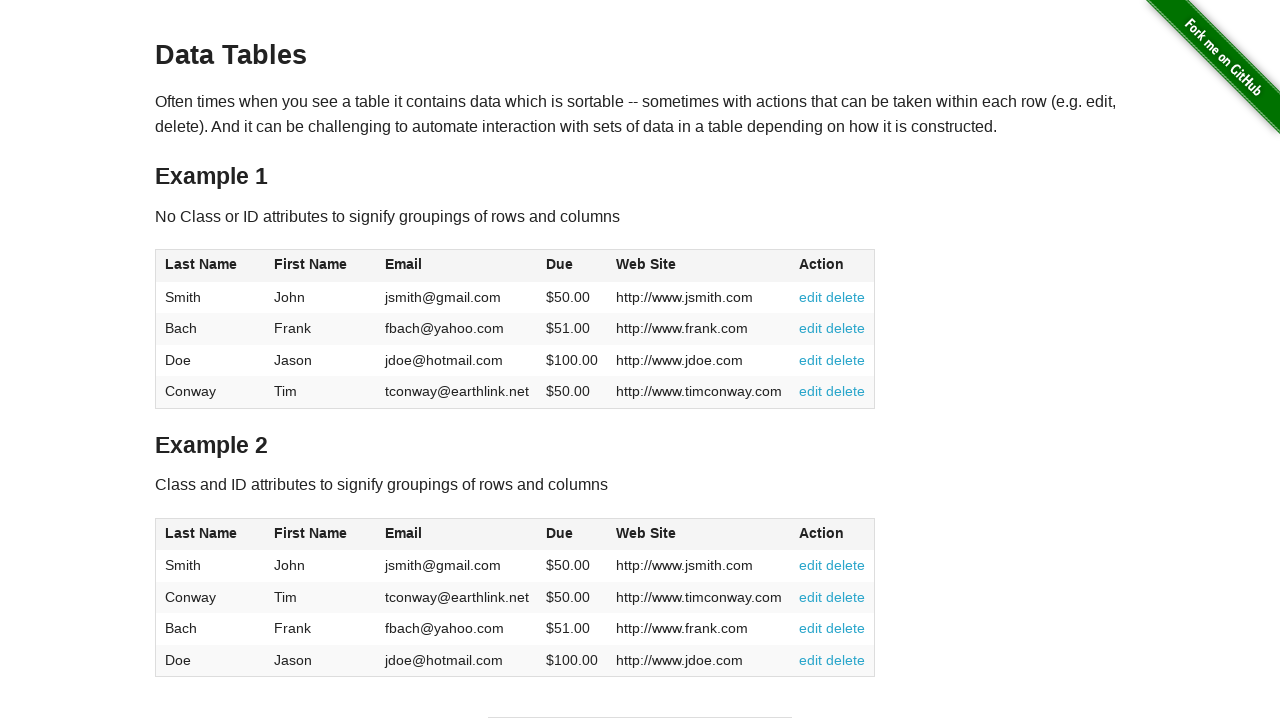

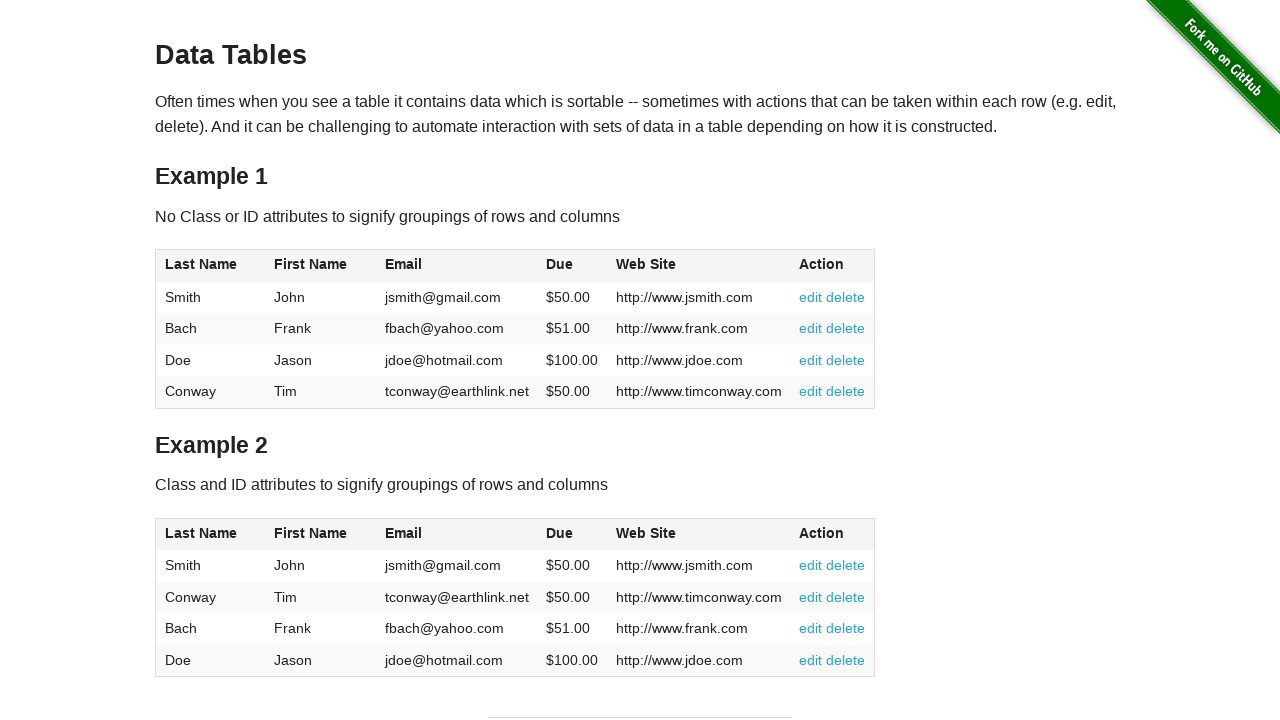